Navigates to CoinScope presale page and verifies that the token listing table loads with token information including names, symbols, and chain names.

Starting URL: https://www.coinscope.co/presale

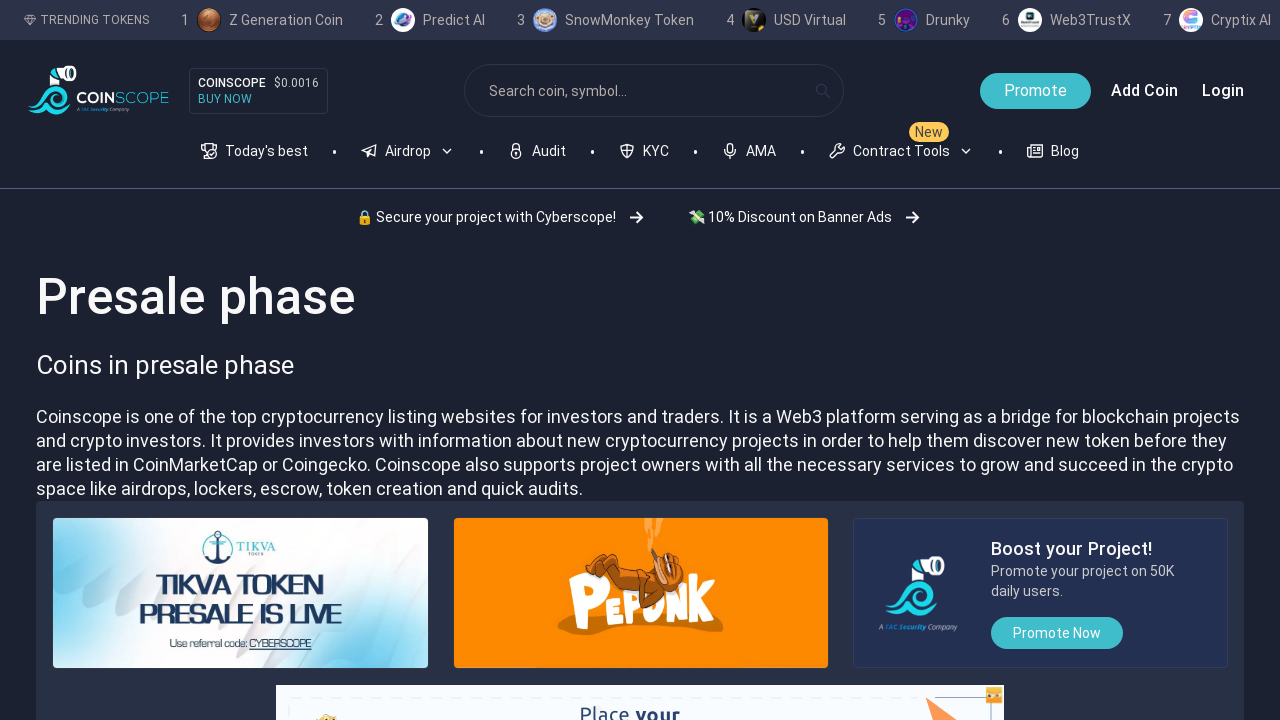

Token listing table loaded and became visible
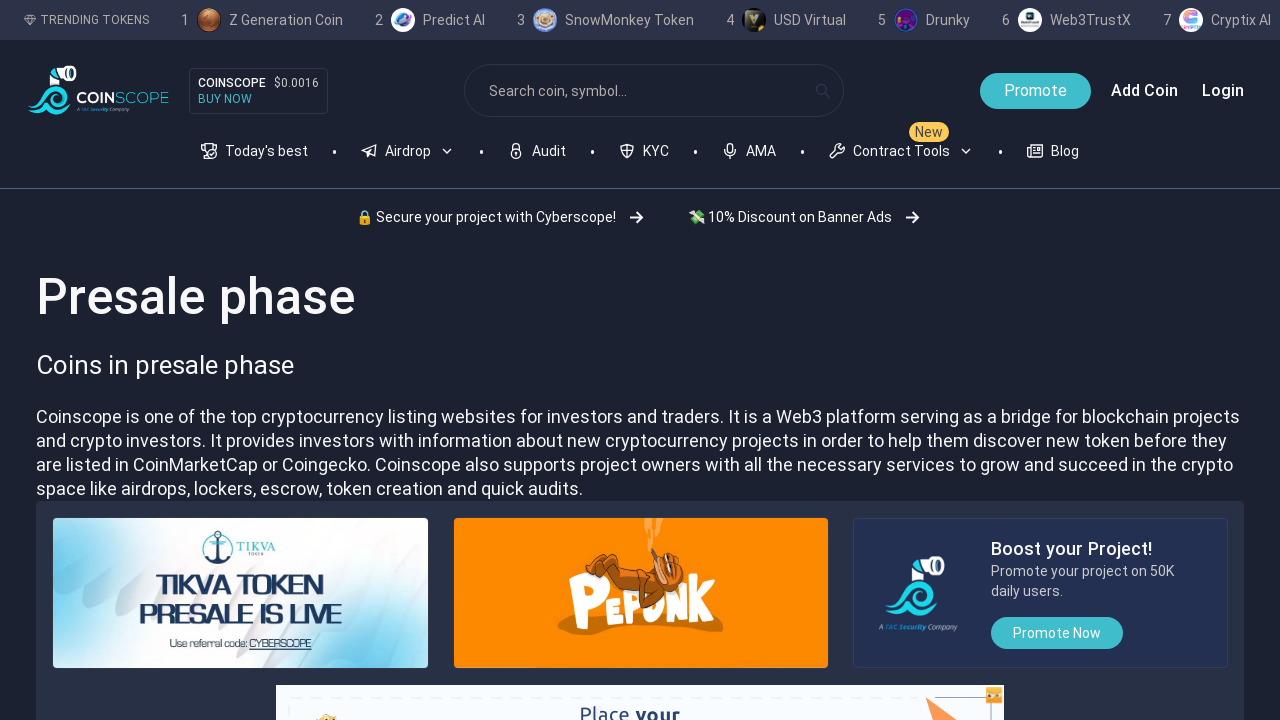

Scrolled token table into view
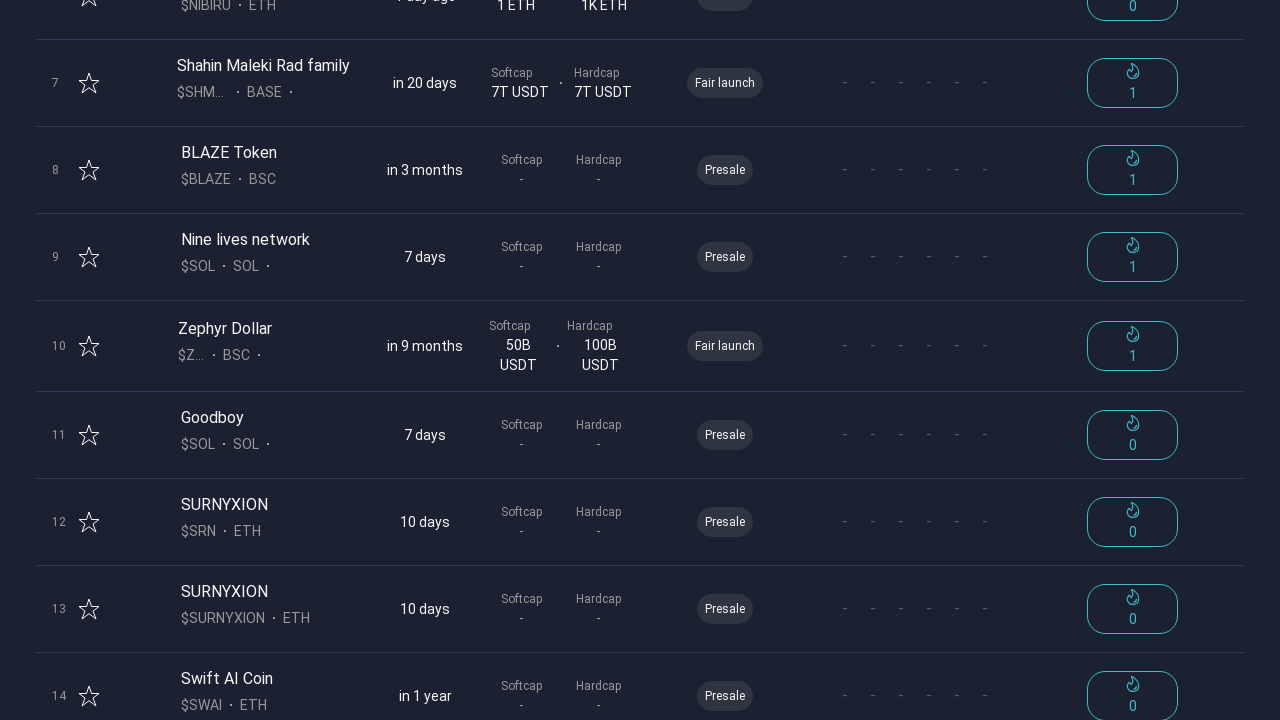

Token rows appeared in the table
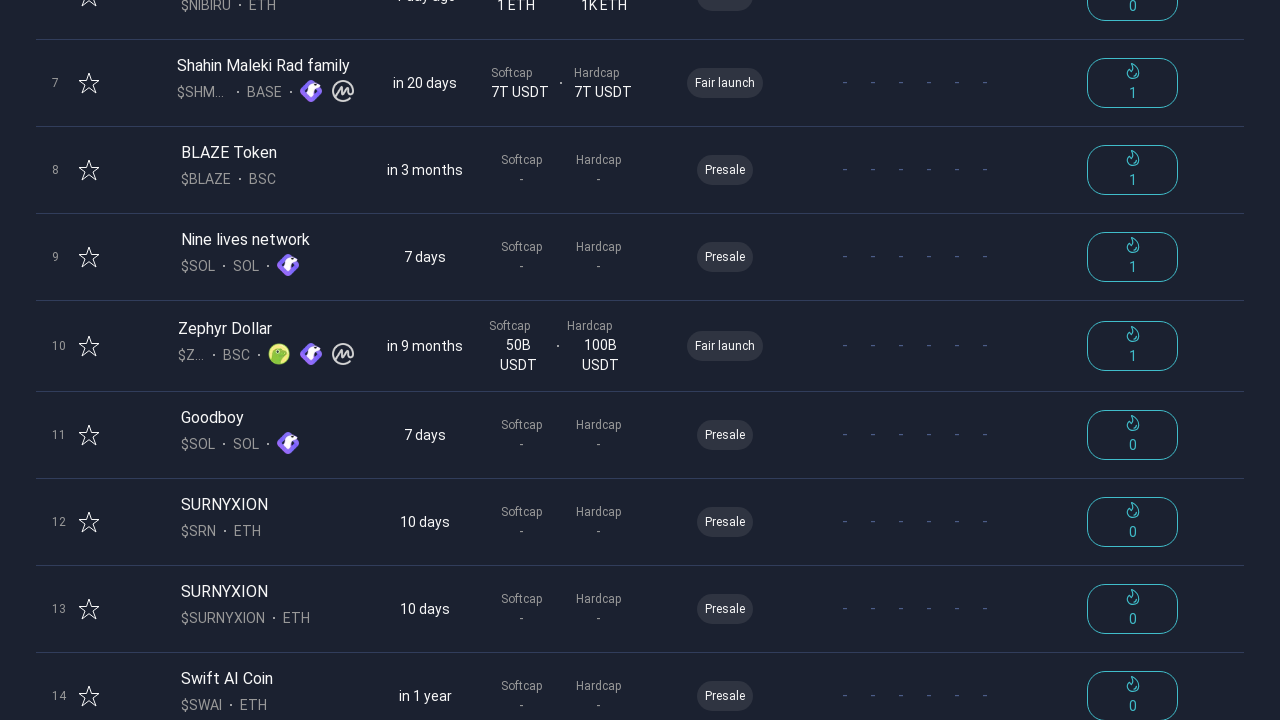

Token information elements (names, symbols, chain names) verified as present
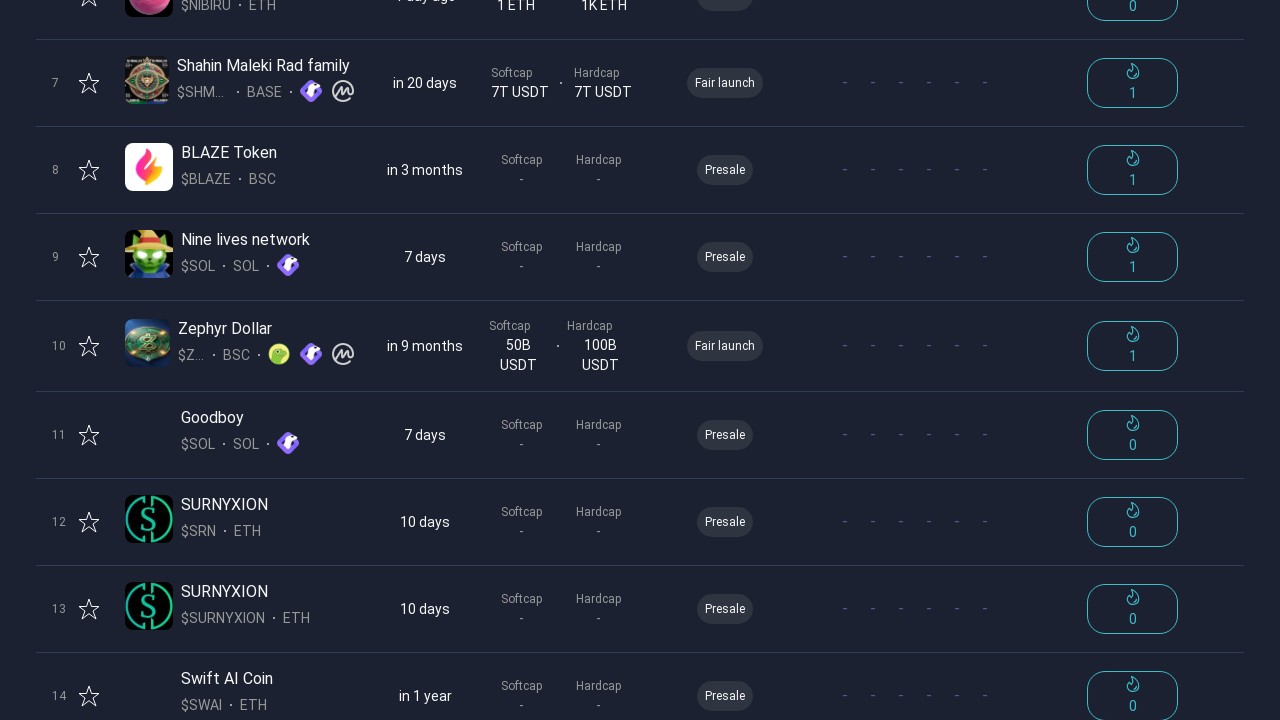

Navigated to CoinScope presale page 2
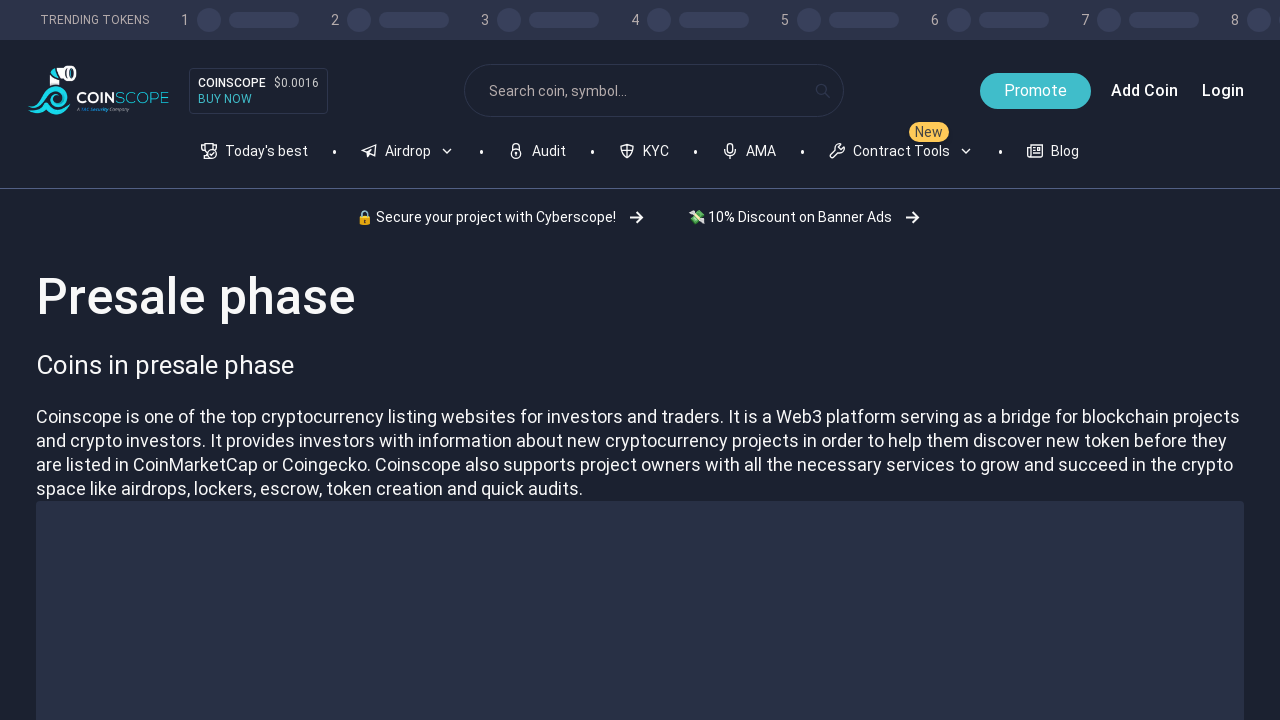

Token listing table loaded on page 2
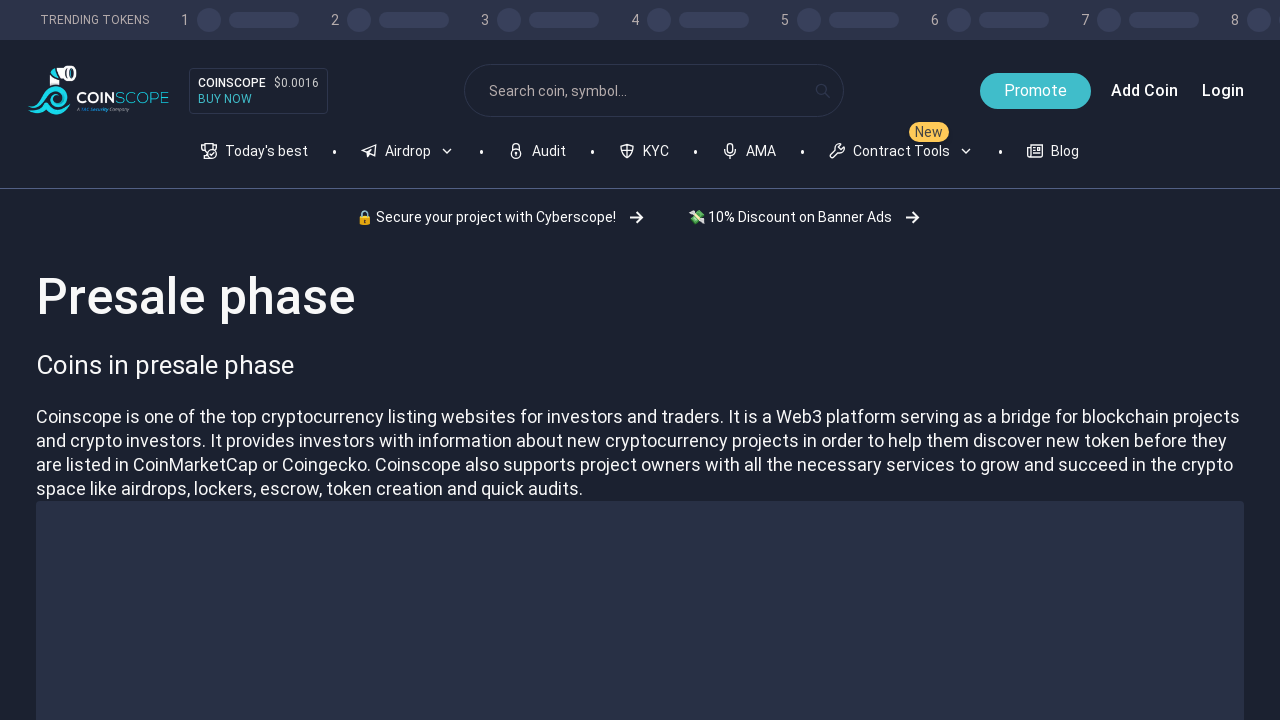

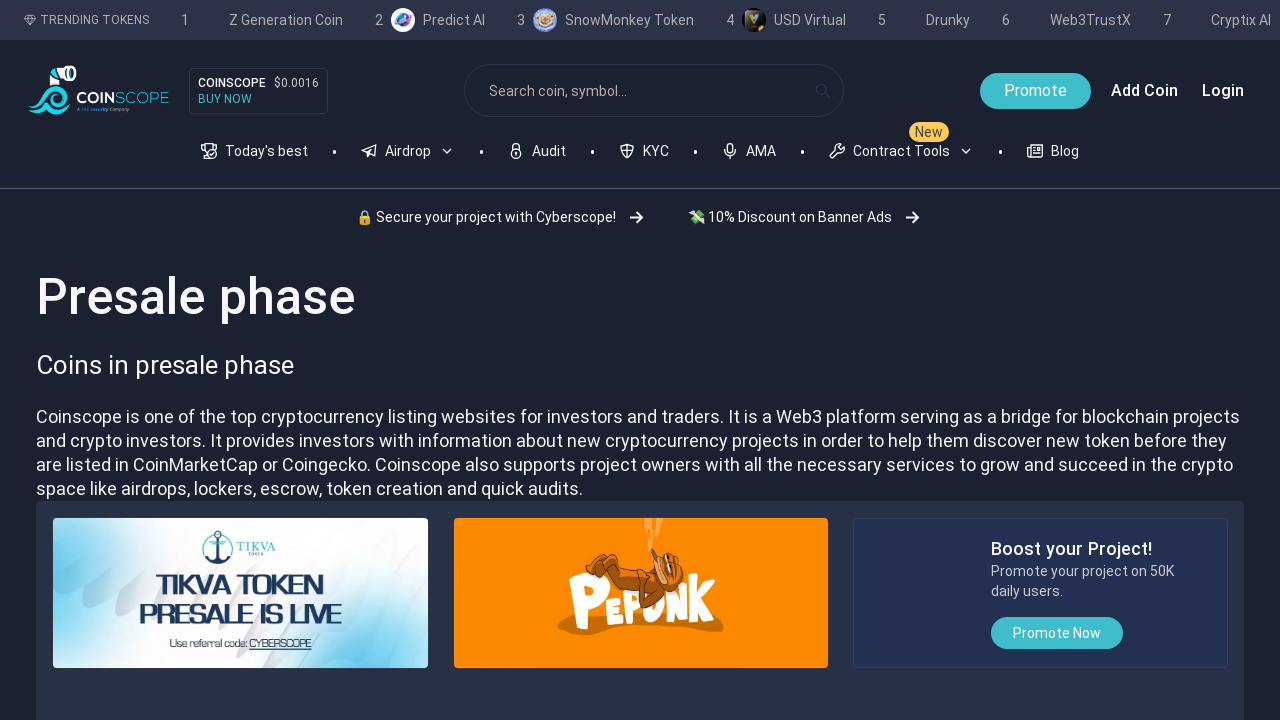